Tests interaction with a 3D map model by clicking on it multiple times to verify the interactive element responds to user input

Starting URL: https://maps3d.io/

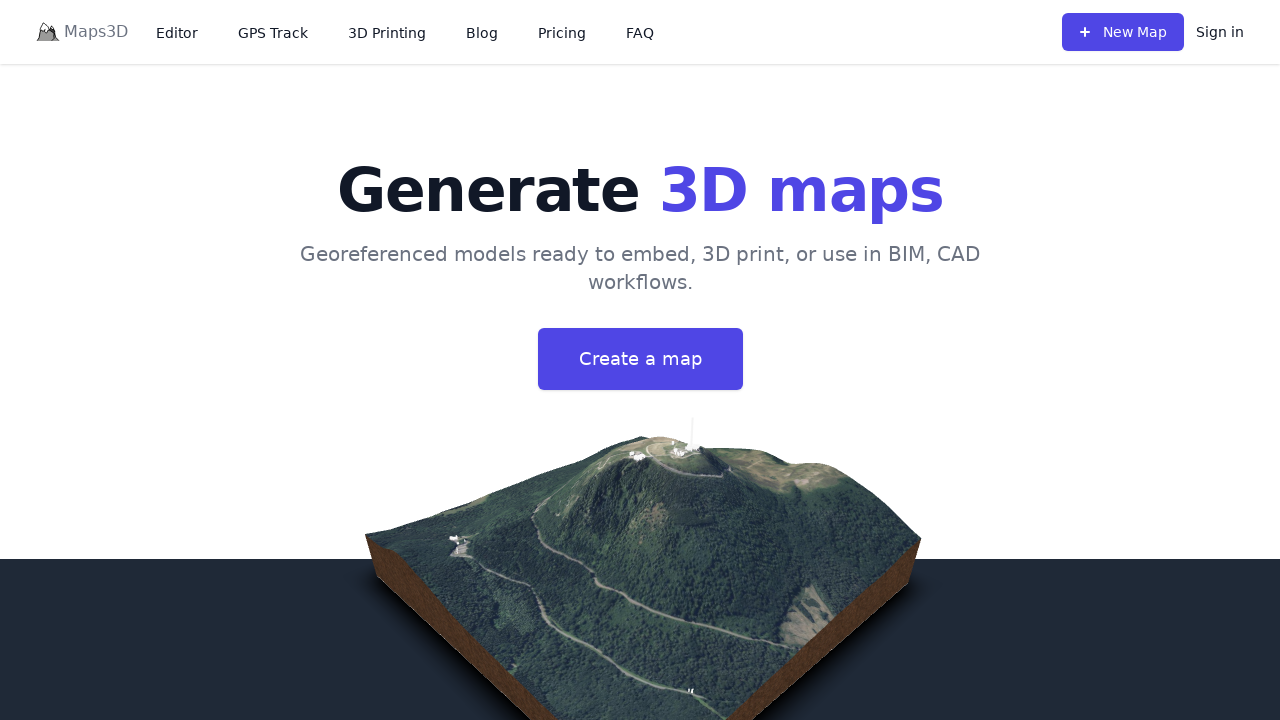

Clicked on 3D model (click 1 of 5) at (640, 559) on internal:role=img[name="3D model. Use mouse, touch or arrow keys to move."i]
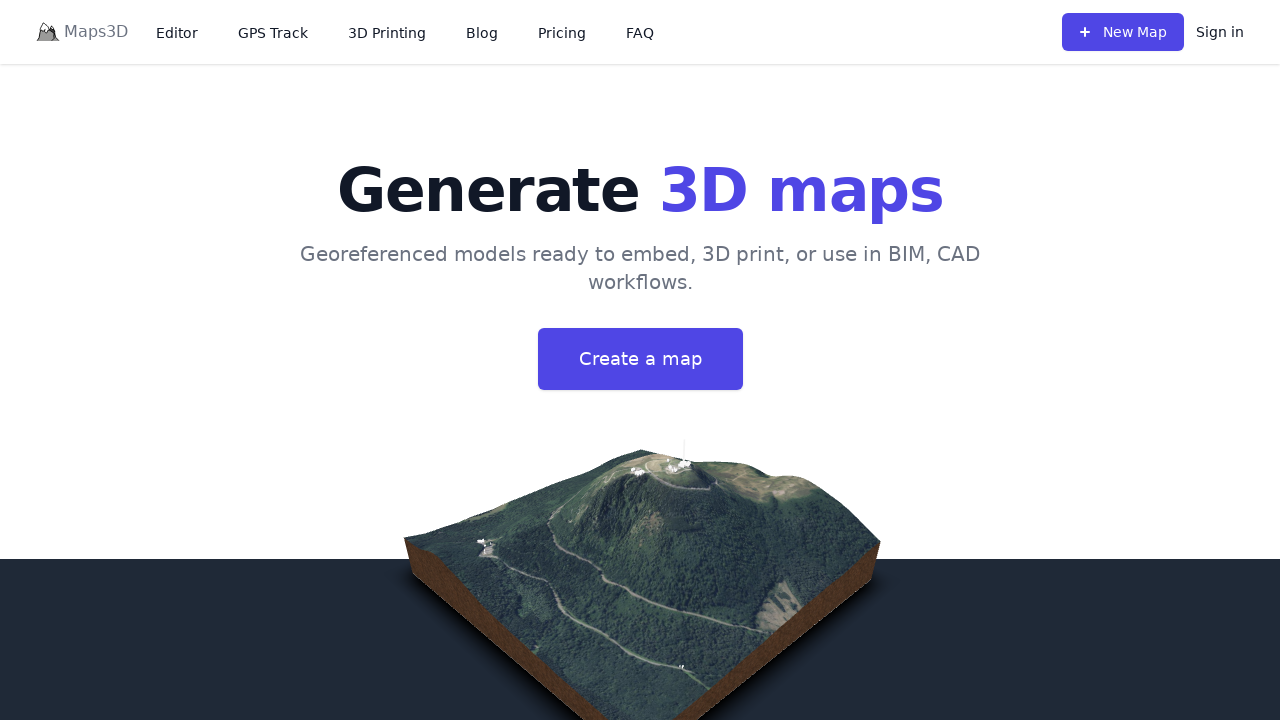

Clicked on 3D model (click 2 of 5) at (640, 559) on internal:role=img[name="3D model. Use mouse, touch or arrow keys to move."i]
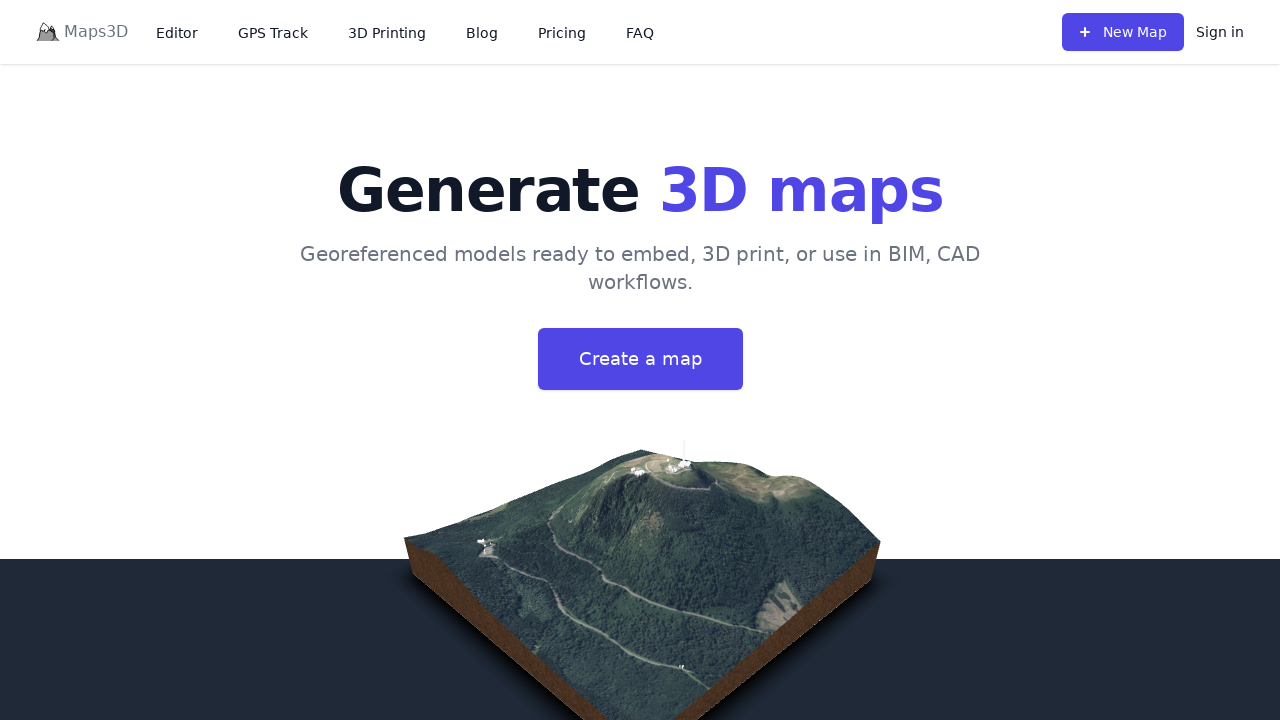

Clicked on 3D model (click 3 of 5) at (640, 559) on internal:role=img[name="3D model. Use mouse, touch or arrow keys to move."i]
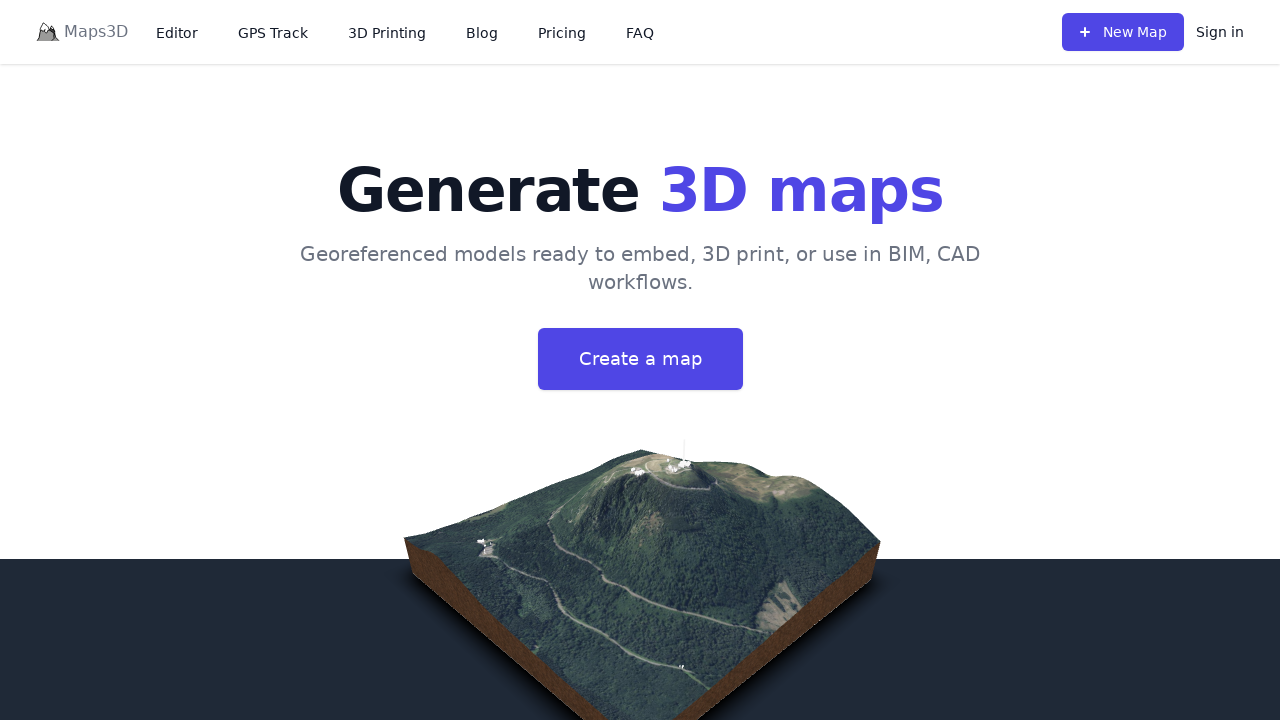

Clicked on 3D model (click 4 of 5) at (640, 559) on internal:role=img[name="3D model. Use mouse, touch or arrow keys to move."i]
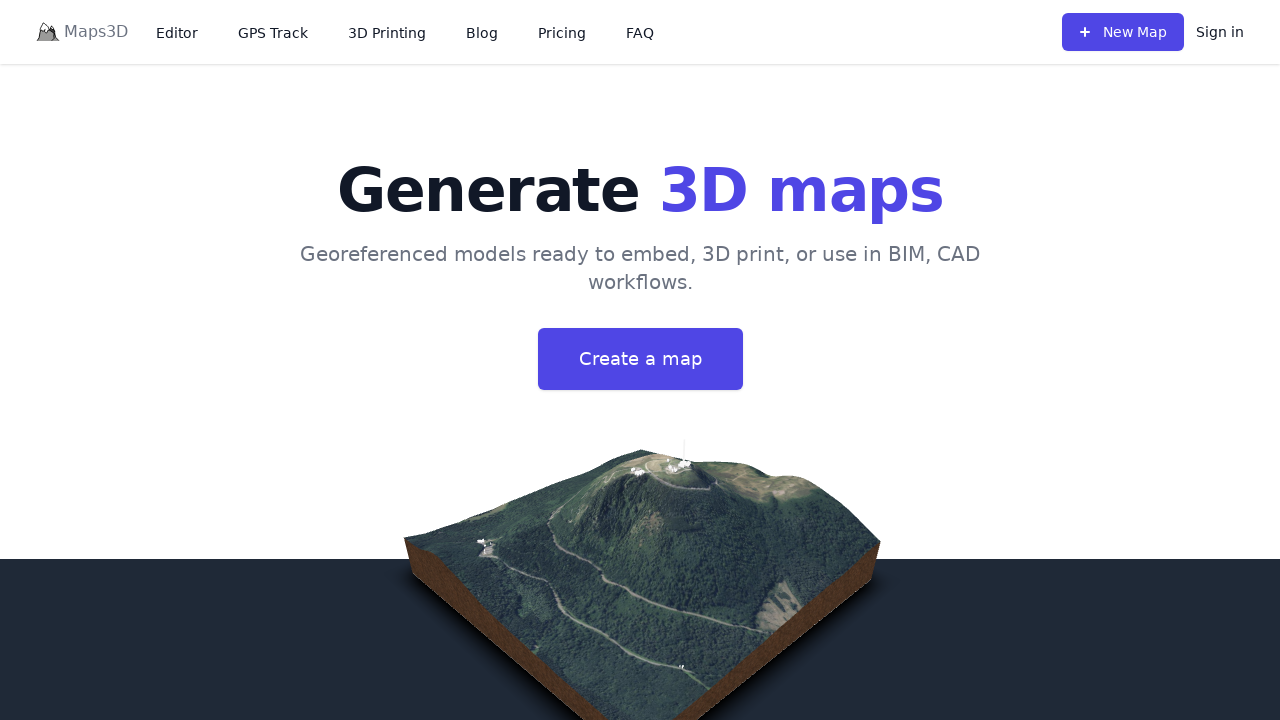

Clicked on 3D model (click 5 of 5) at (640, 559) on internal:role=img[name="3D model. Use mouse, touch or arrow keys to move."i]
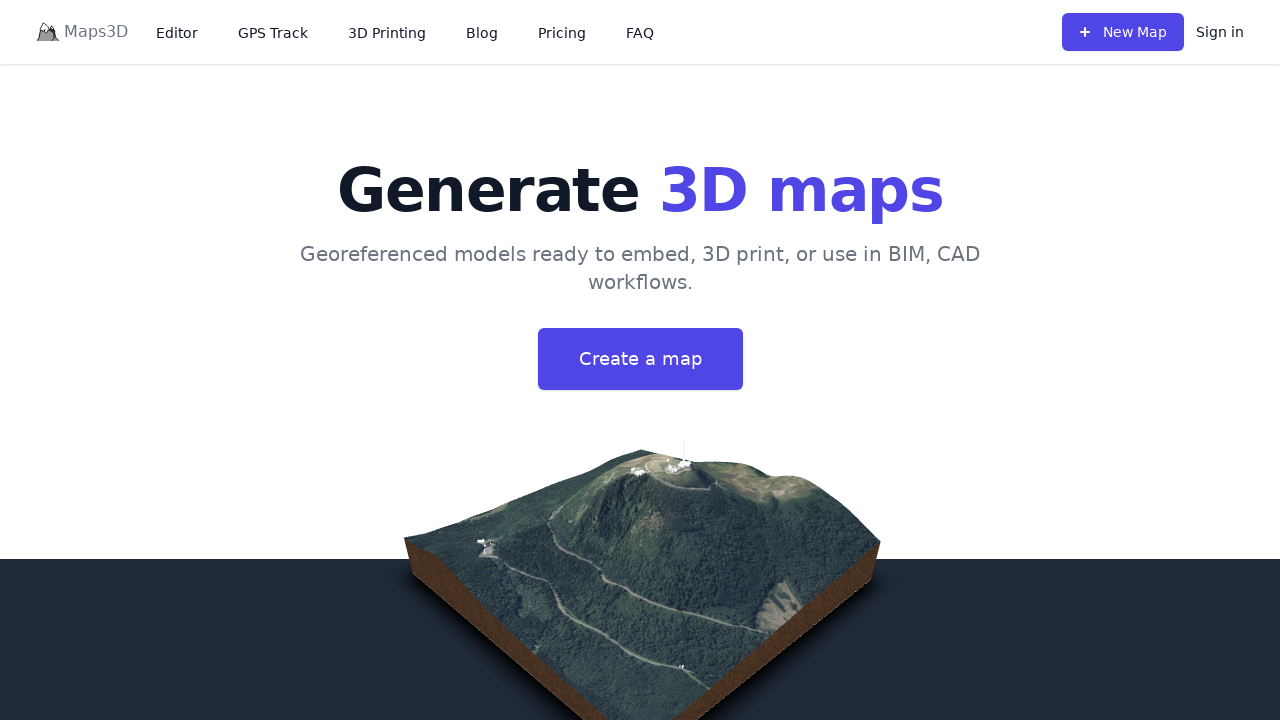

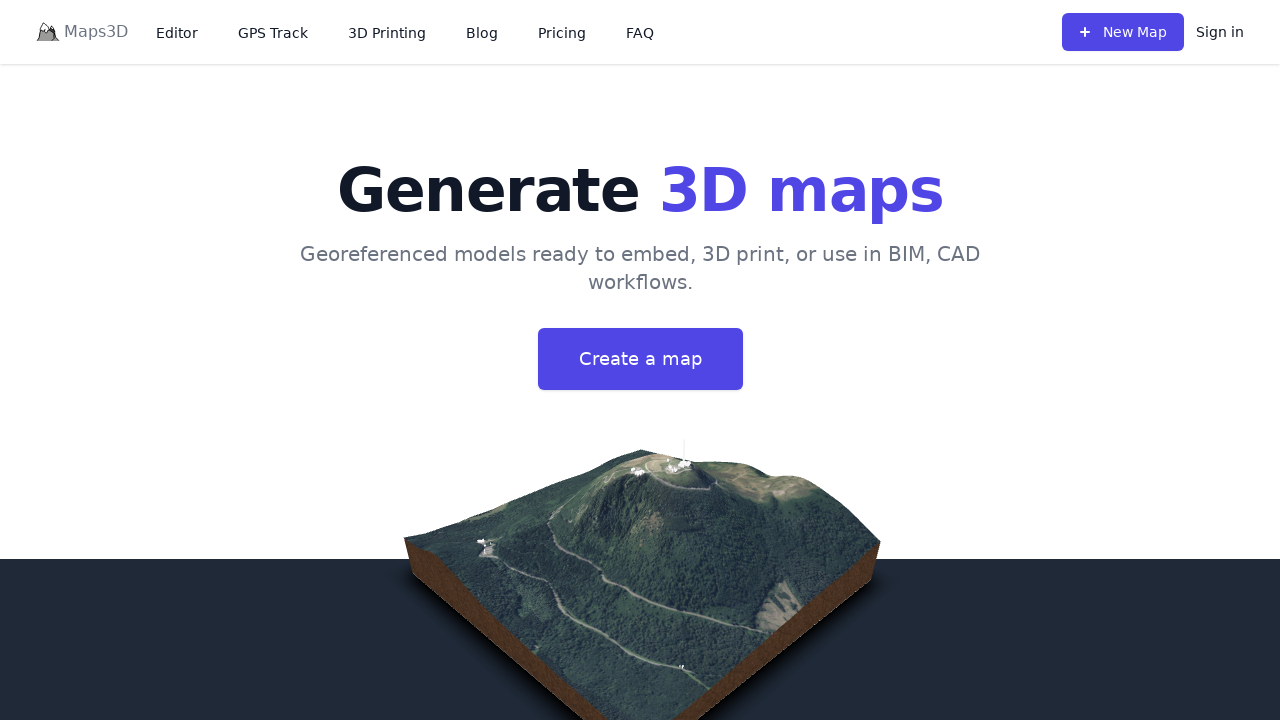